Navigates to the OrangeHRM login page and verifies that images are present on the page by waiting for image elements to load.

Starting URL: https://opensource-demo.orangehrmlive.com/web/index.php/auth/login

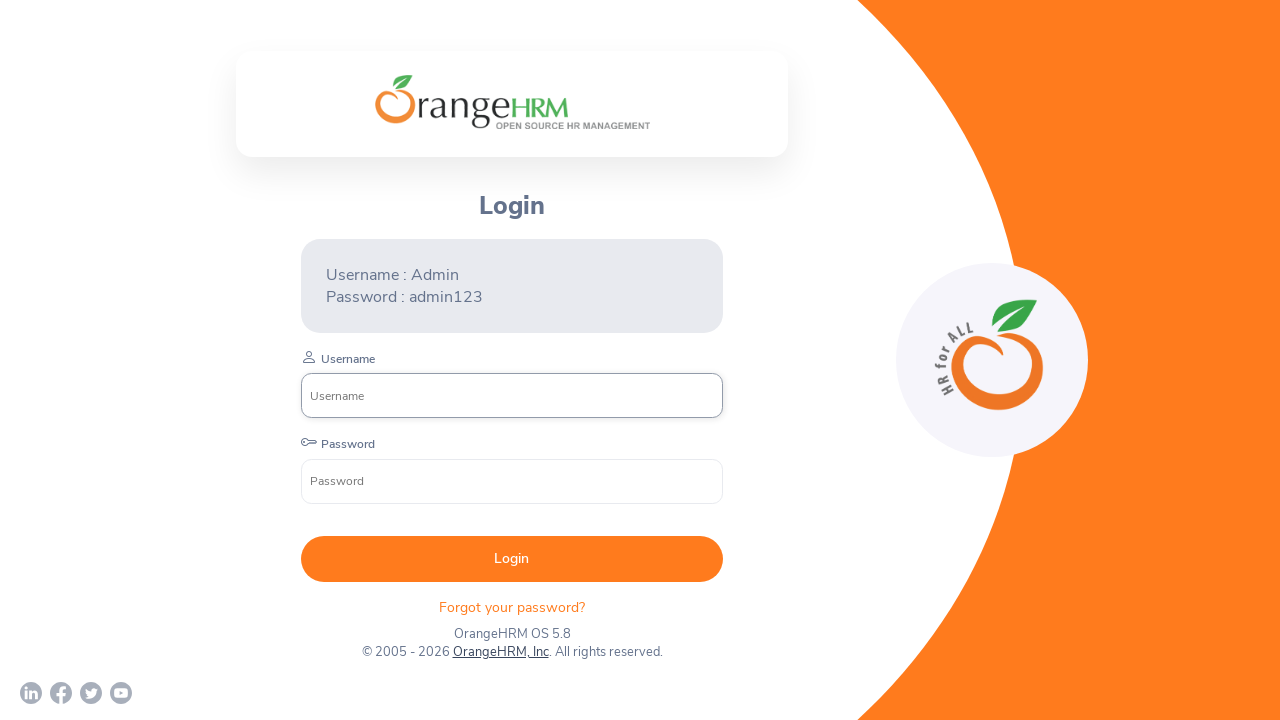

Waited for image elements to load on OrangeHRM login page
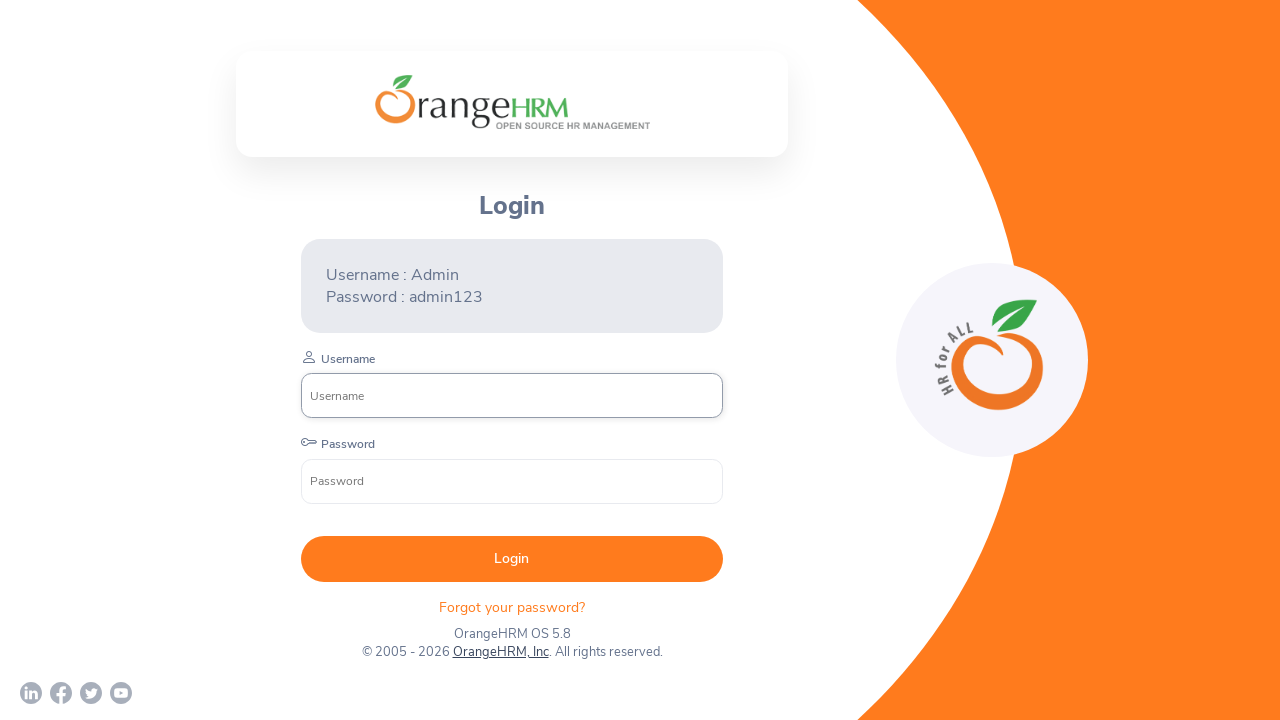

Located all image elements on the page
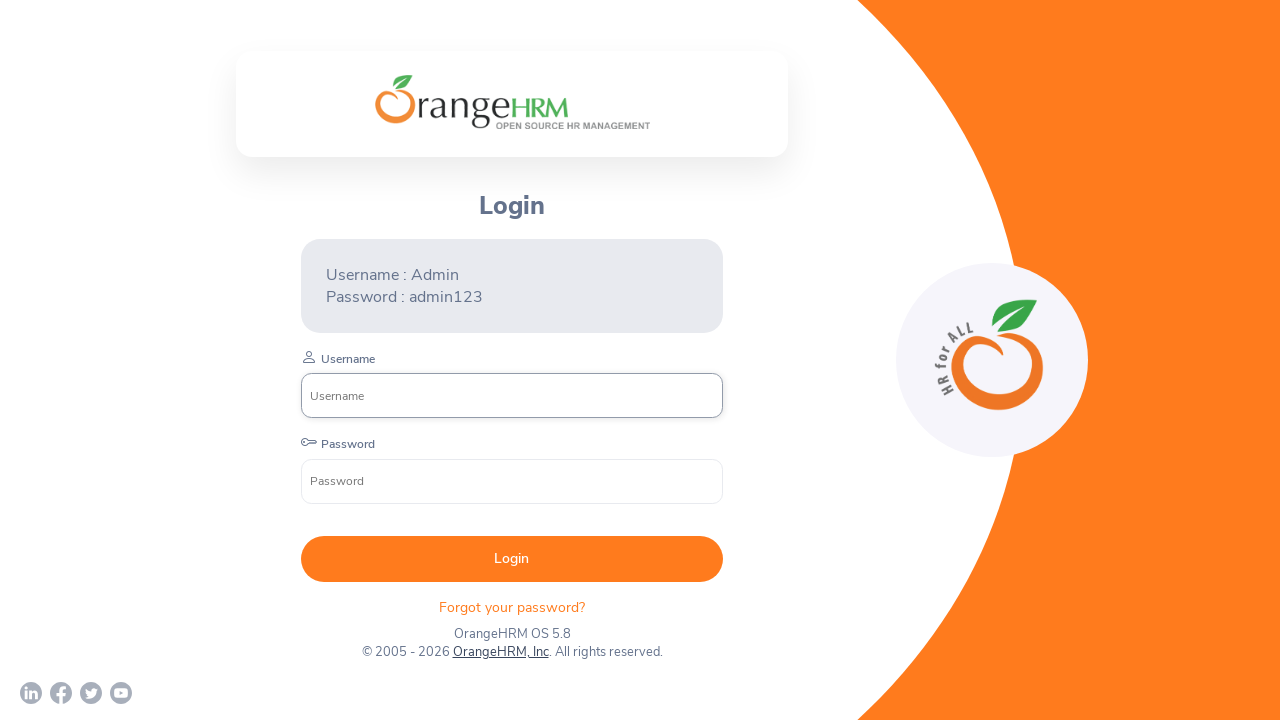

First image element is now visible, confirming images are present on login page
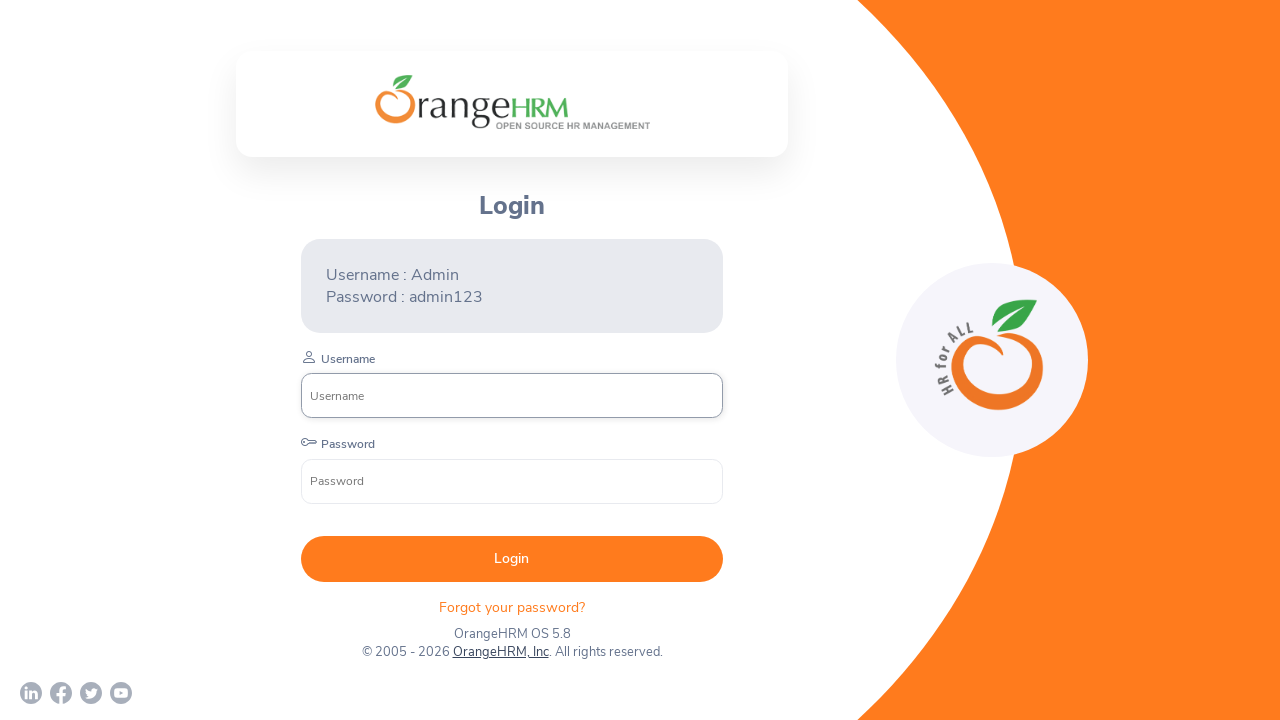

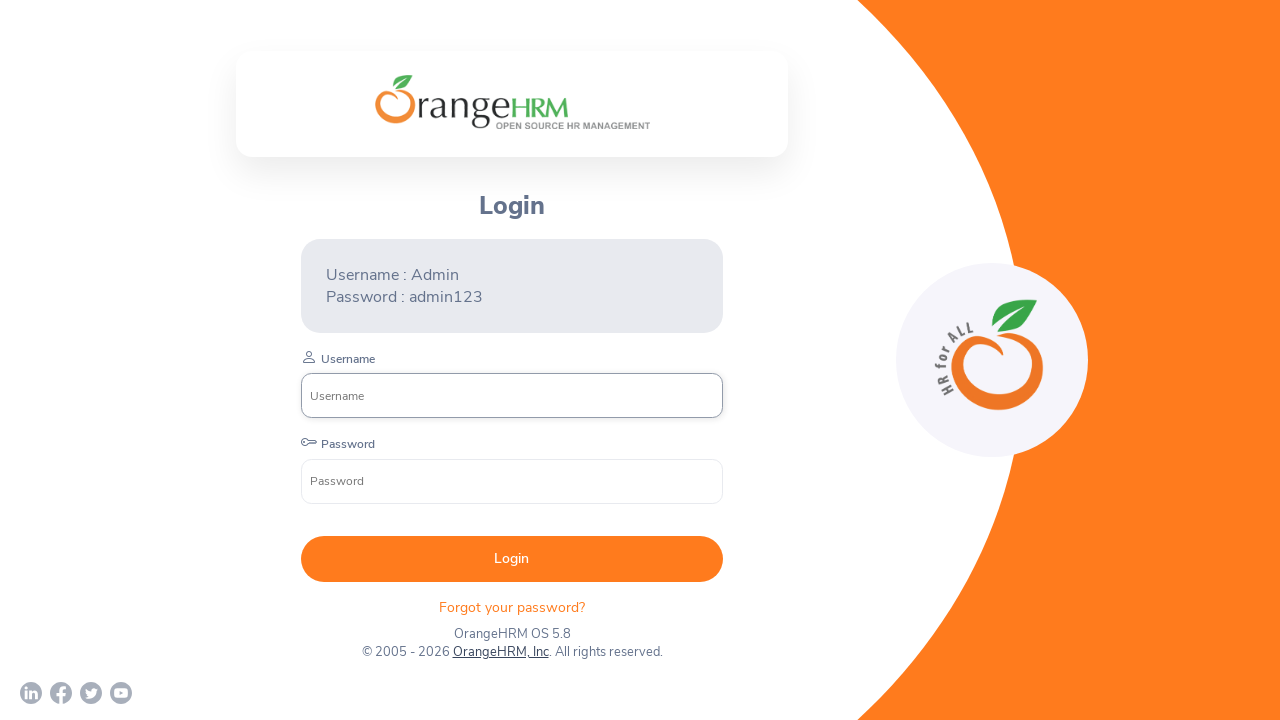